Tests dropdown selection functionality by calculating the sum of two displayed numbers and selecting the result from a dropdown menu

Starting URL: http://suninjuly.github.io/selects2.html

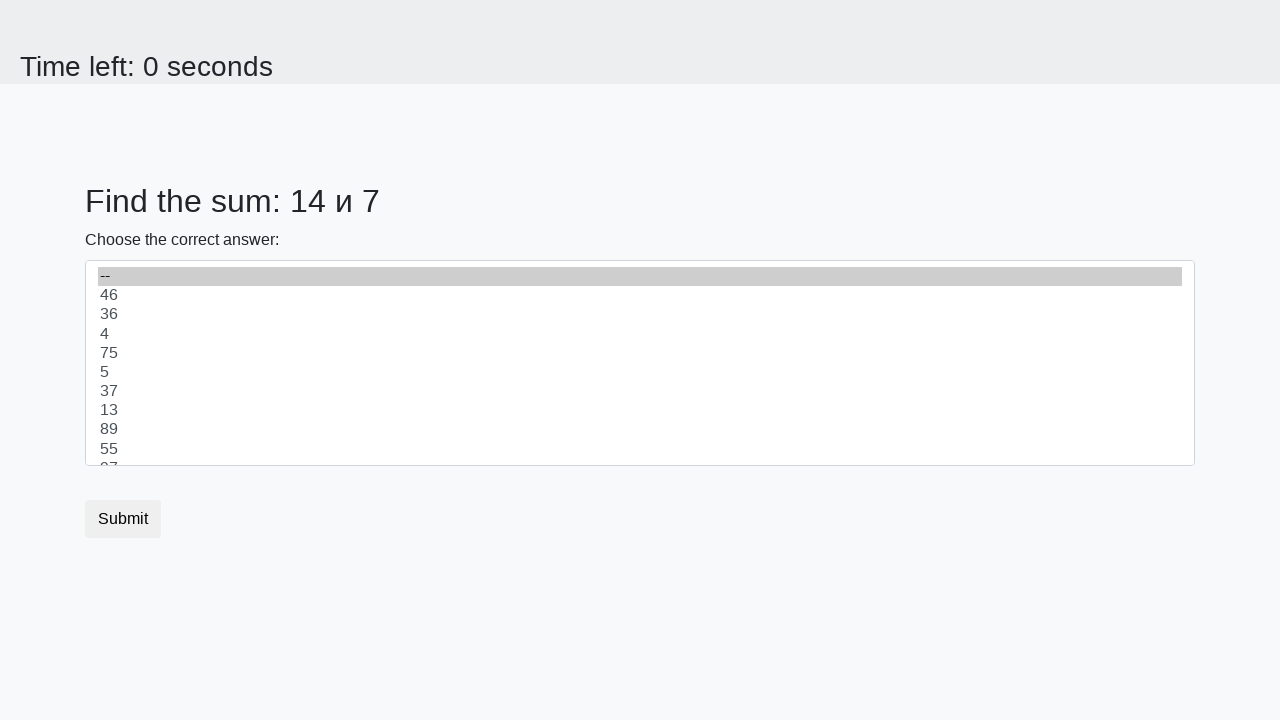

Located first number element (#num1)
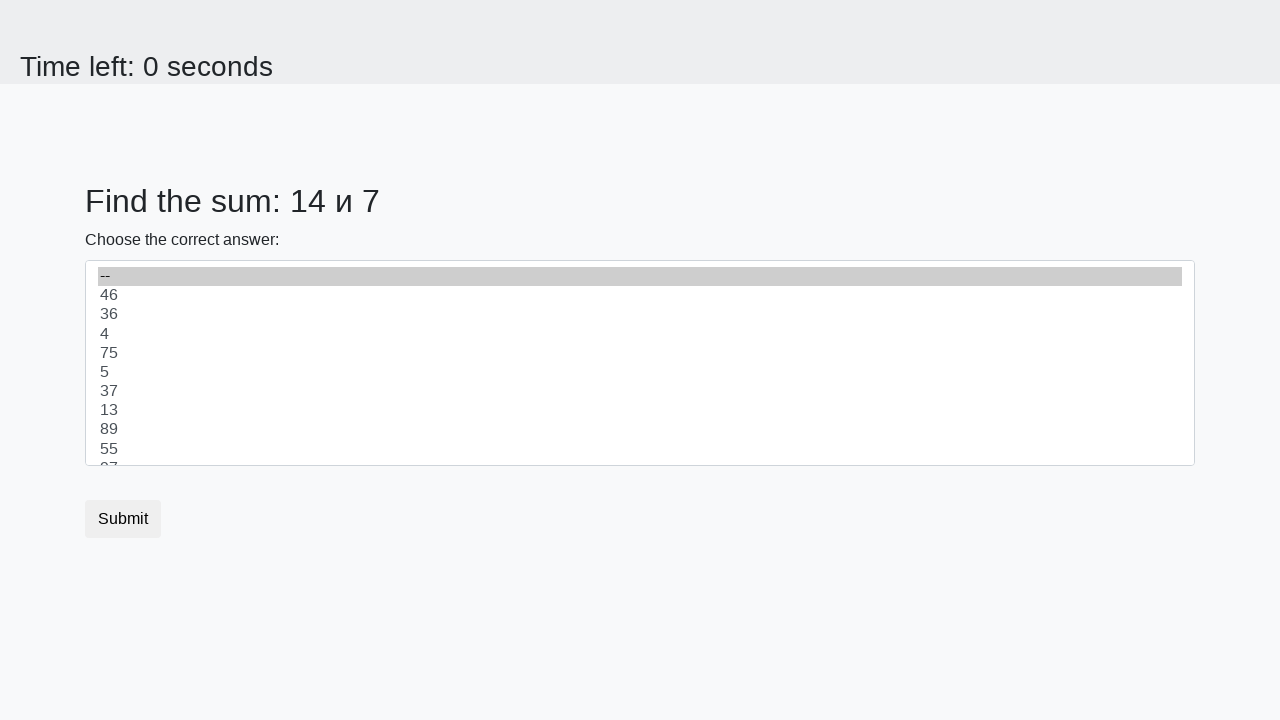

Located second number element (#num2)
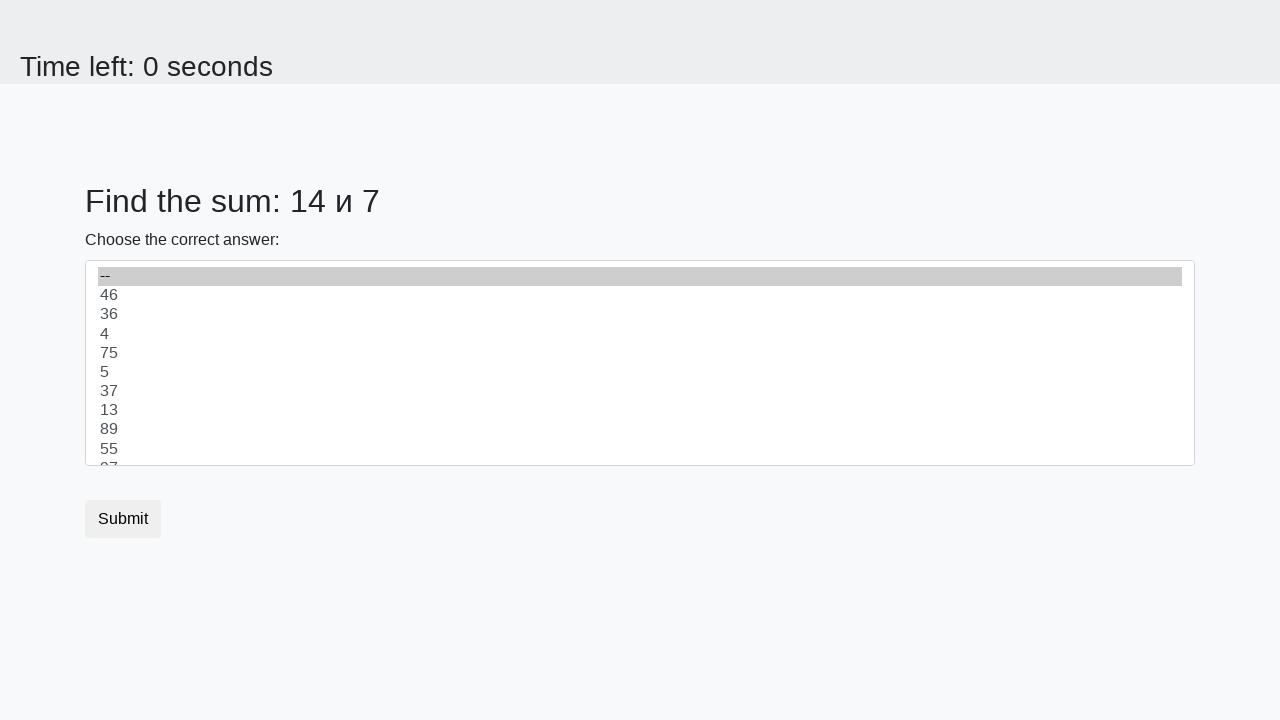

Extracted first number value: 14
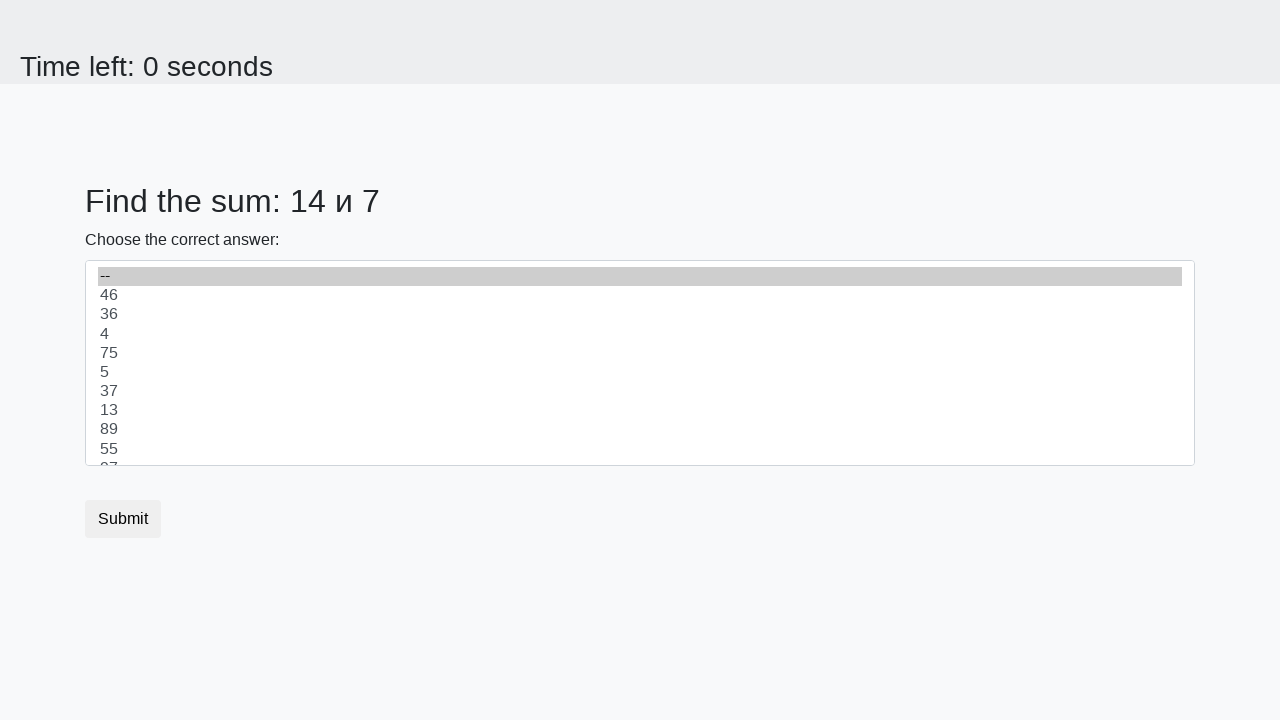

Extracted second number value: 7
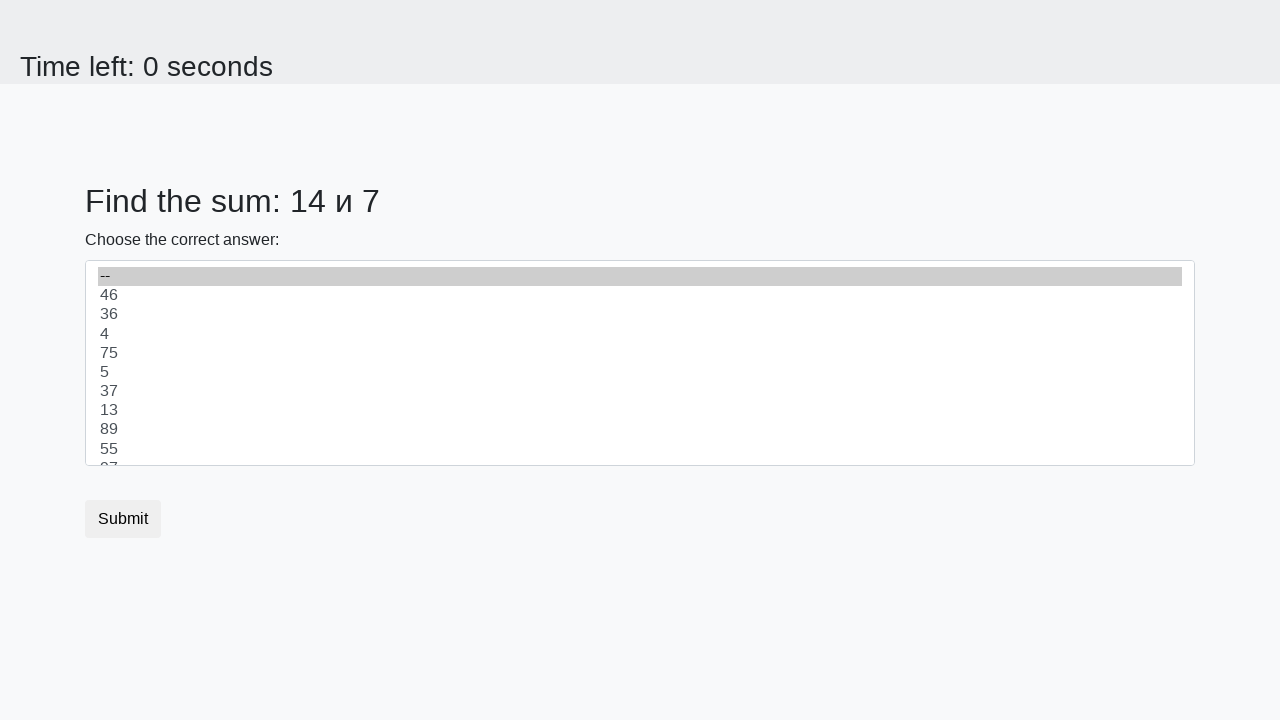

Calculated sum of two numbers: 14 + 7 = 21
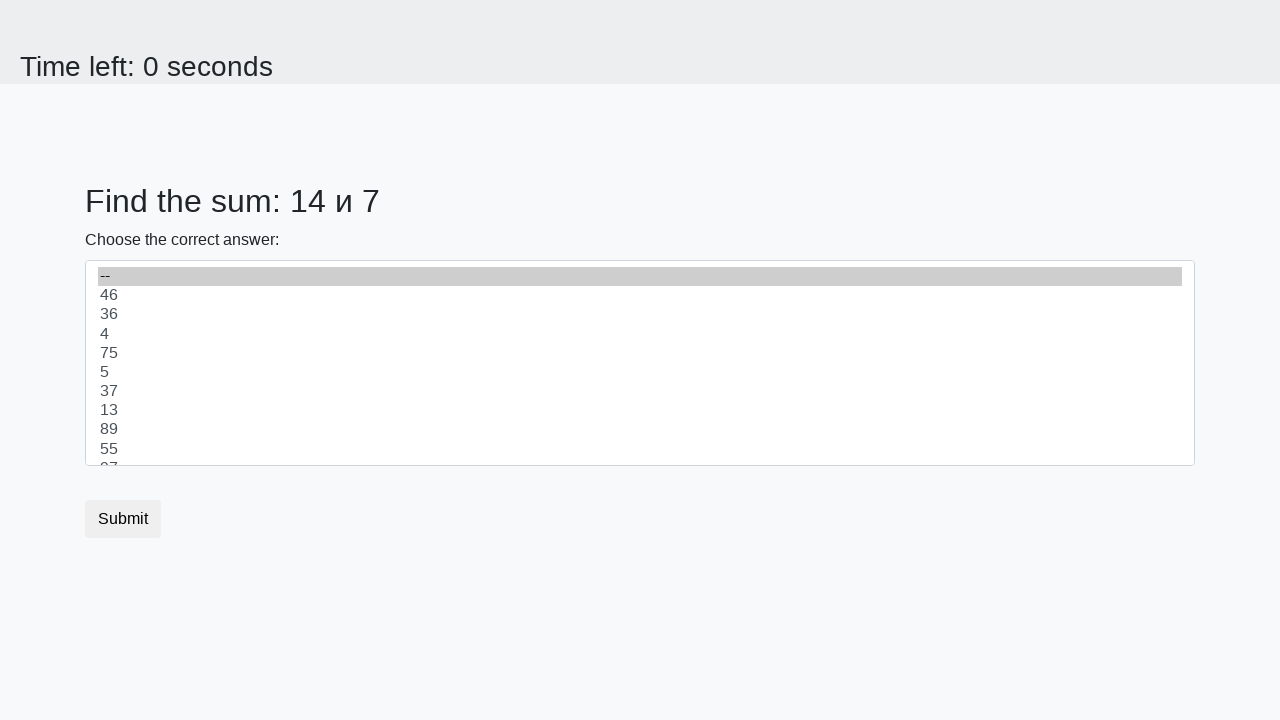

Selected dropdown option with value 21 on #dropdown
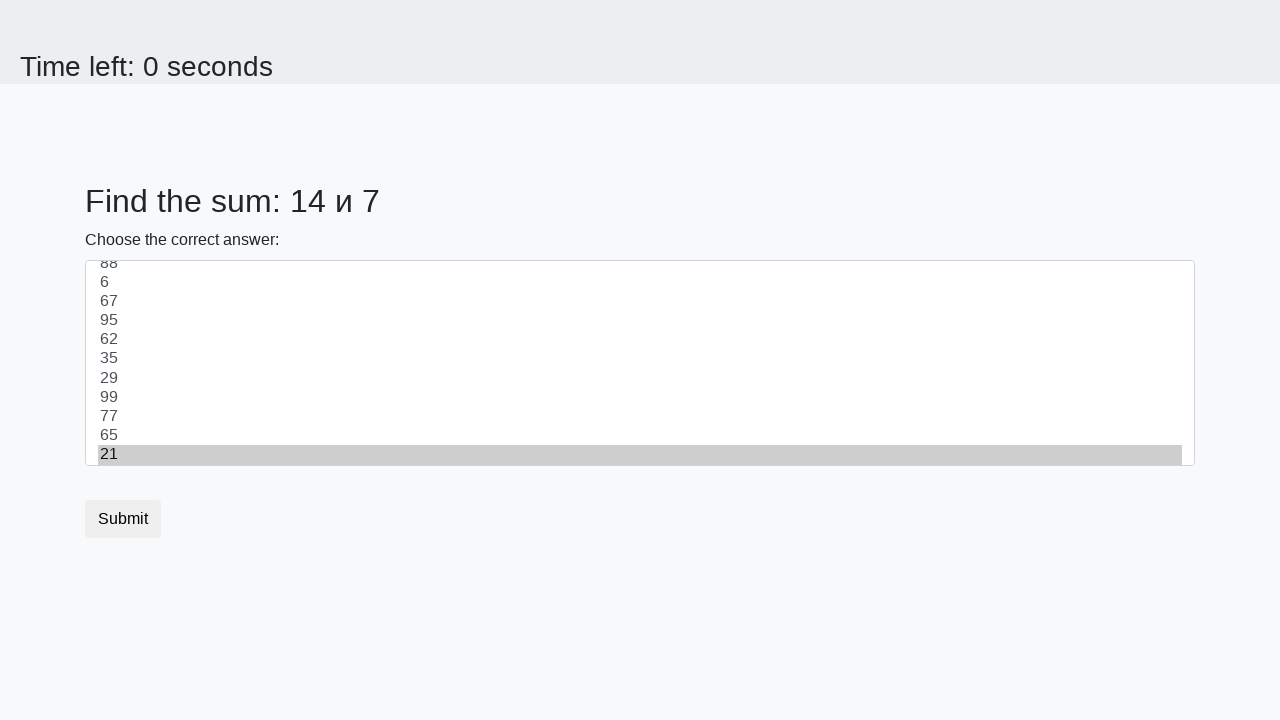

Clicked submit button at (123, 519) on button.btn
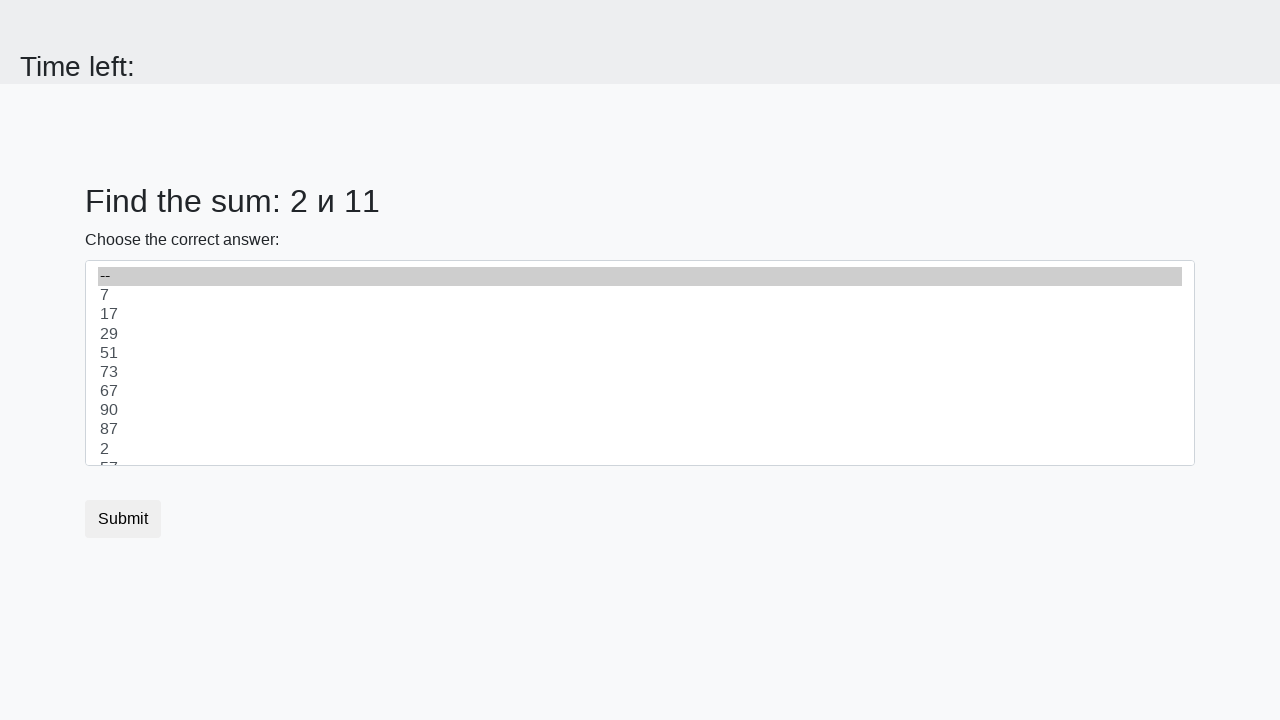

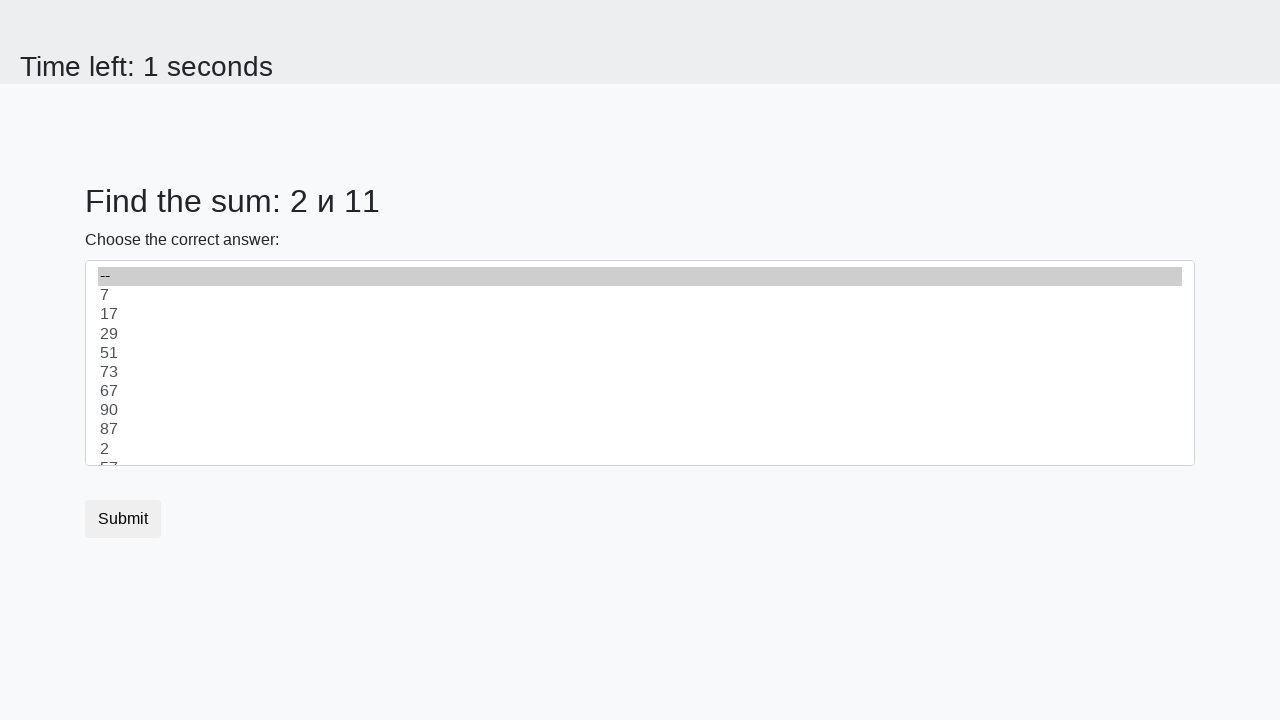